Navigates to the OrangeHRM demo site and verifies the page loads by checking the title is present.

Starting URL: https://opensource-demo.orangehrmlive.com/

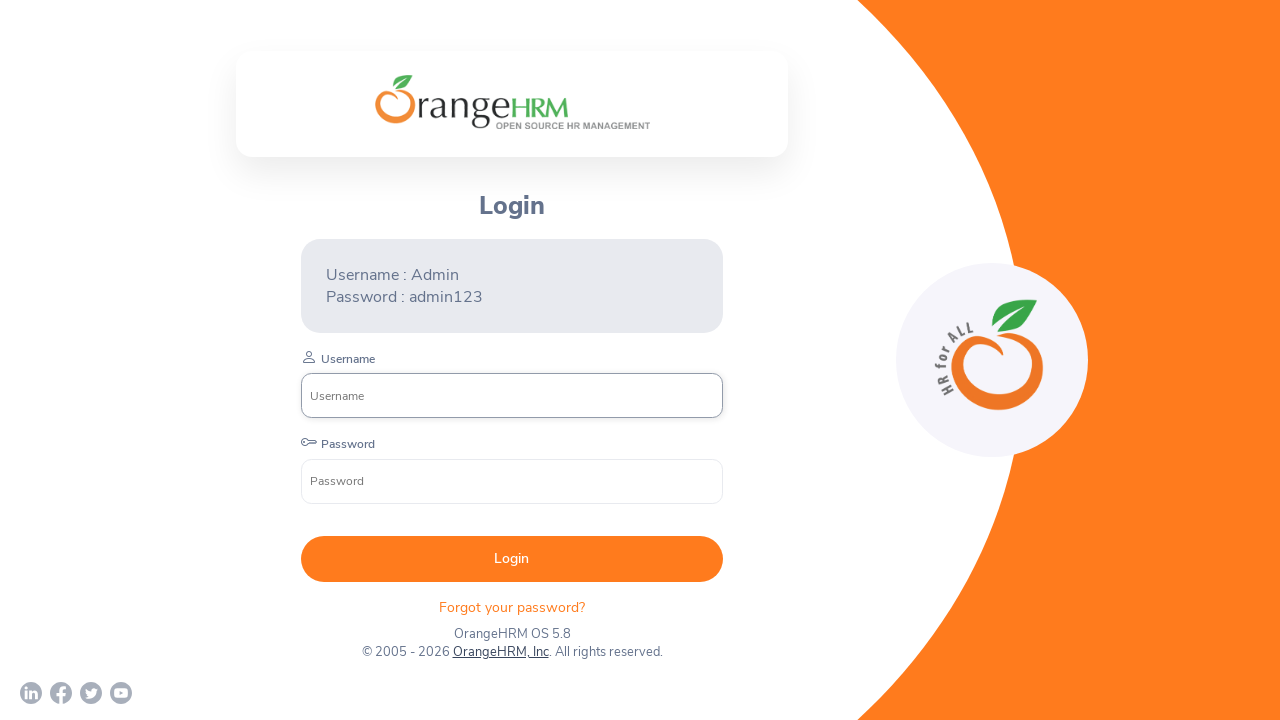

Waited for page DOM content to load
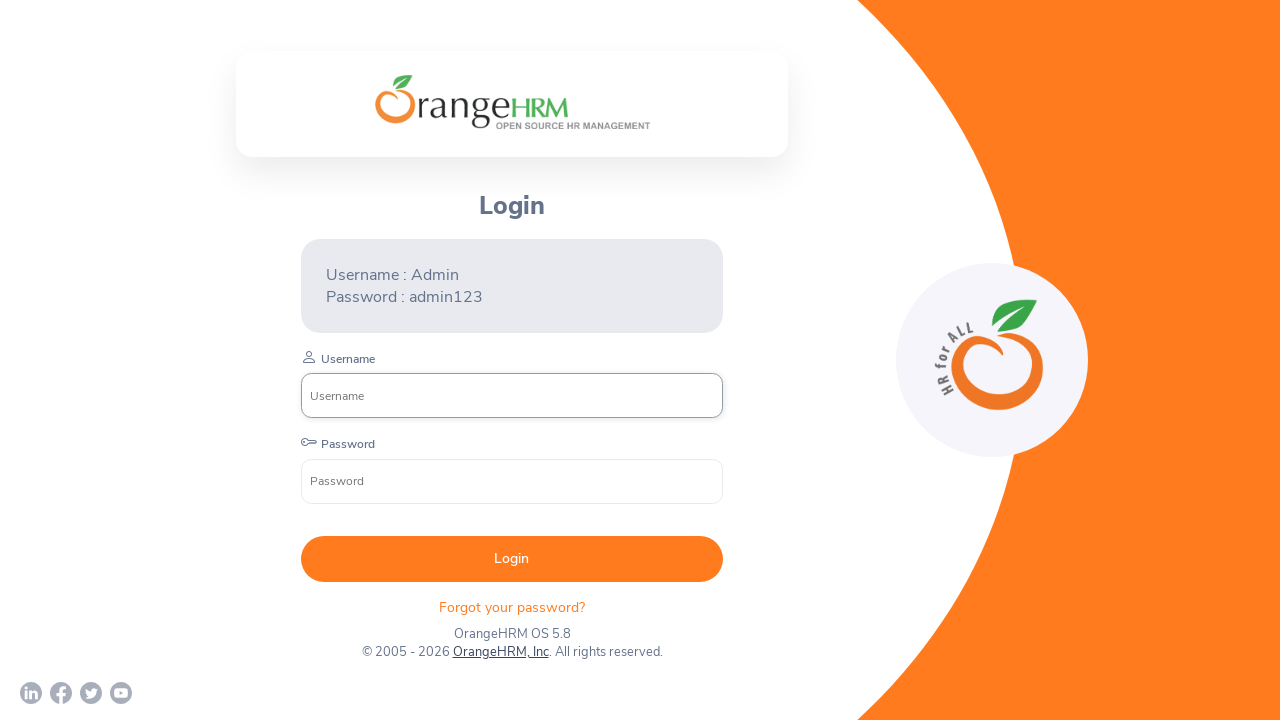

Retrieved page title: 'OrangeHRM'
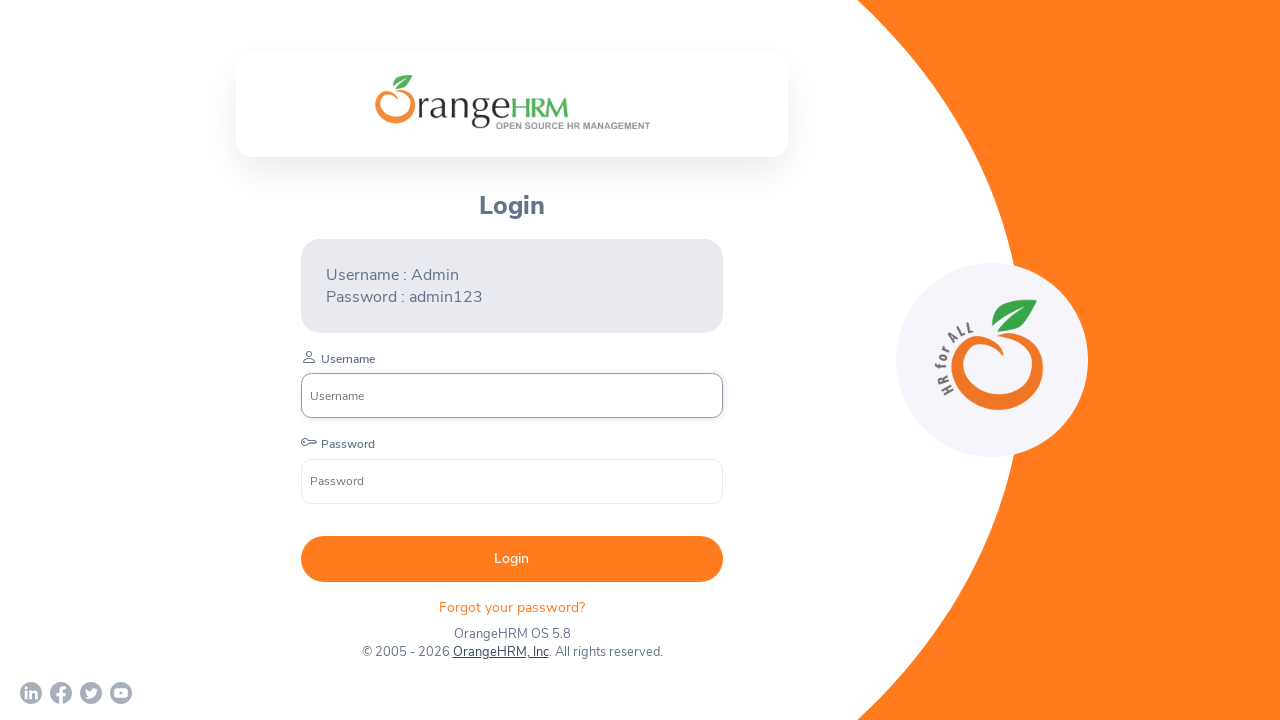

Verified page title contains 'OrangeHRM' or is not empty
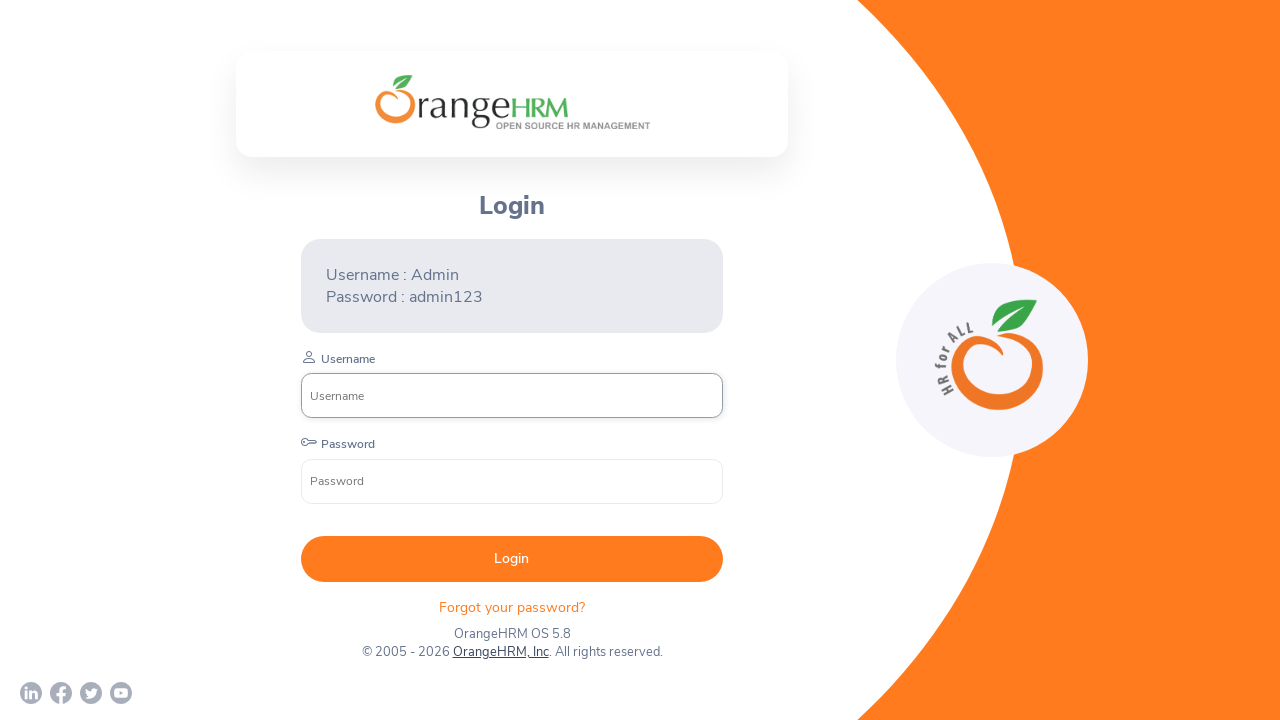

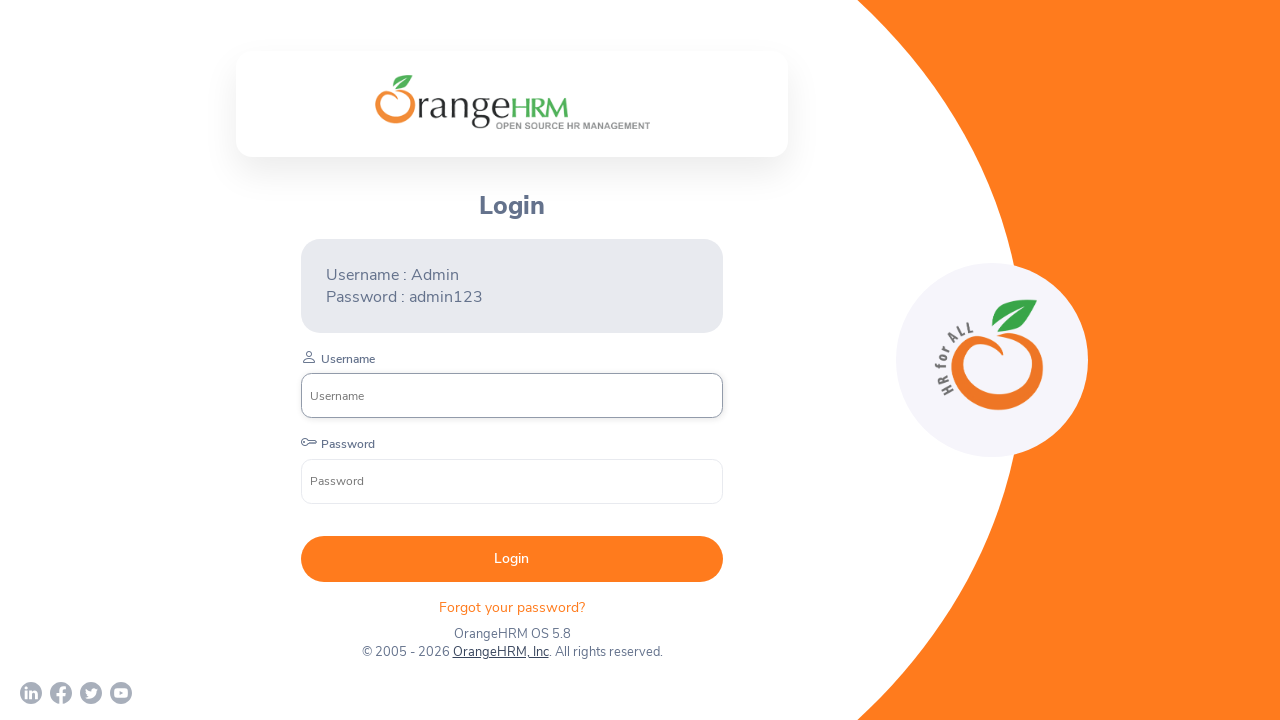